Tests product search functionality by navigating to the products page and searching for a specific item

Starting URL: https://automationexercise.com/

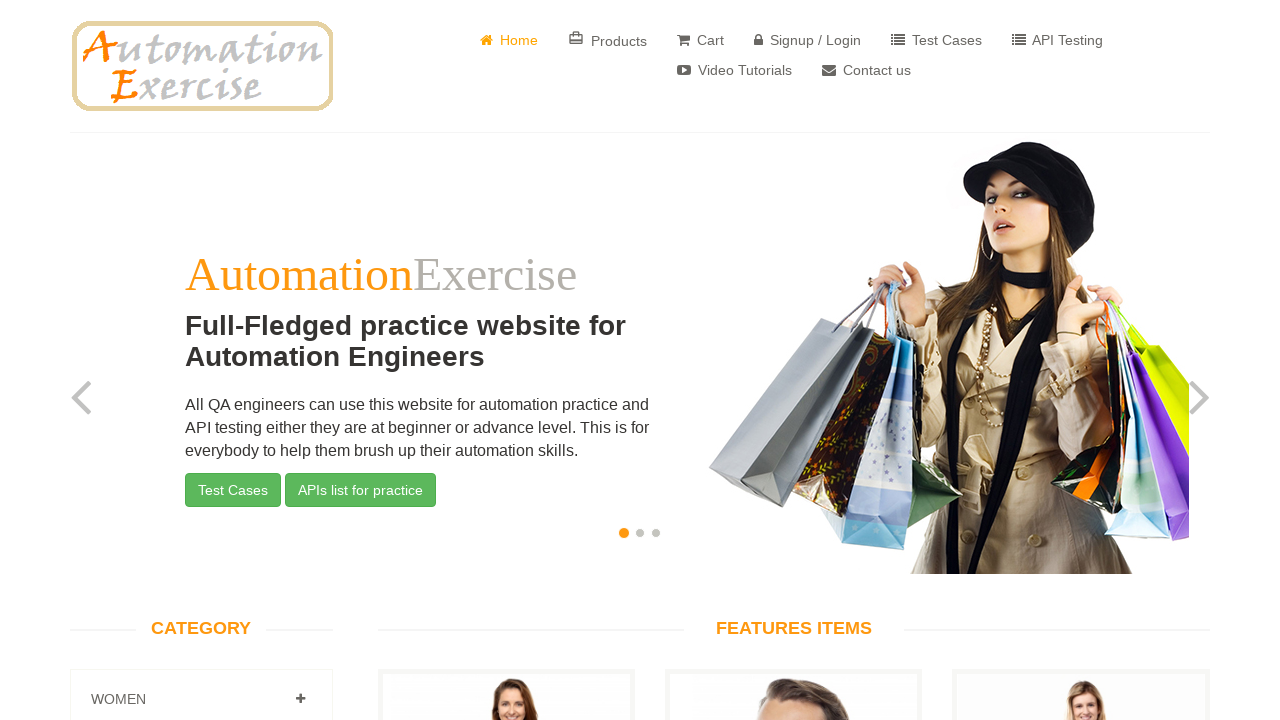

Verified homepage loaded with features section
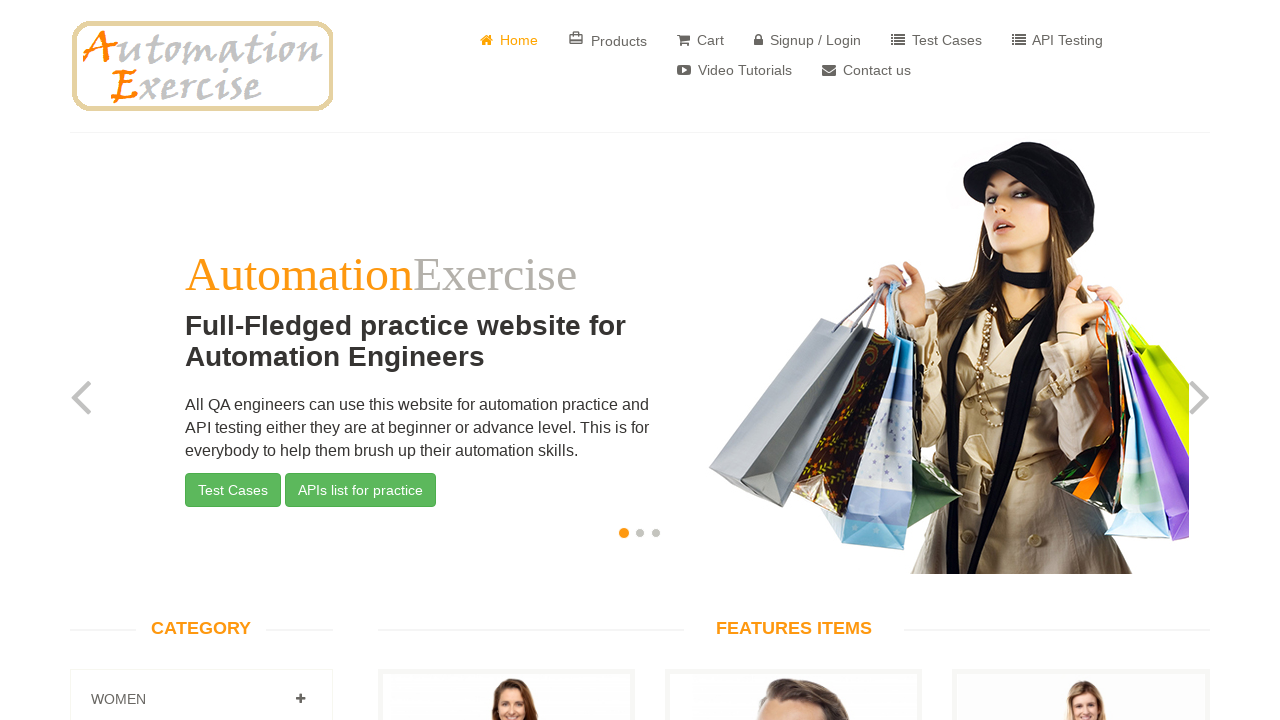

Clicked on products page link at (608, 40) on a[href='/products']
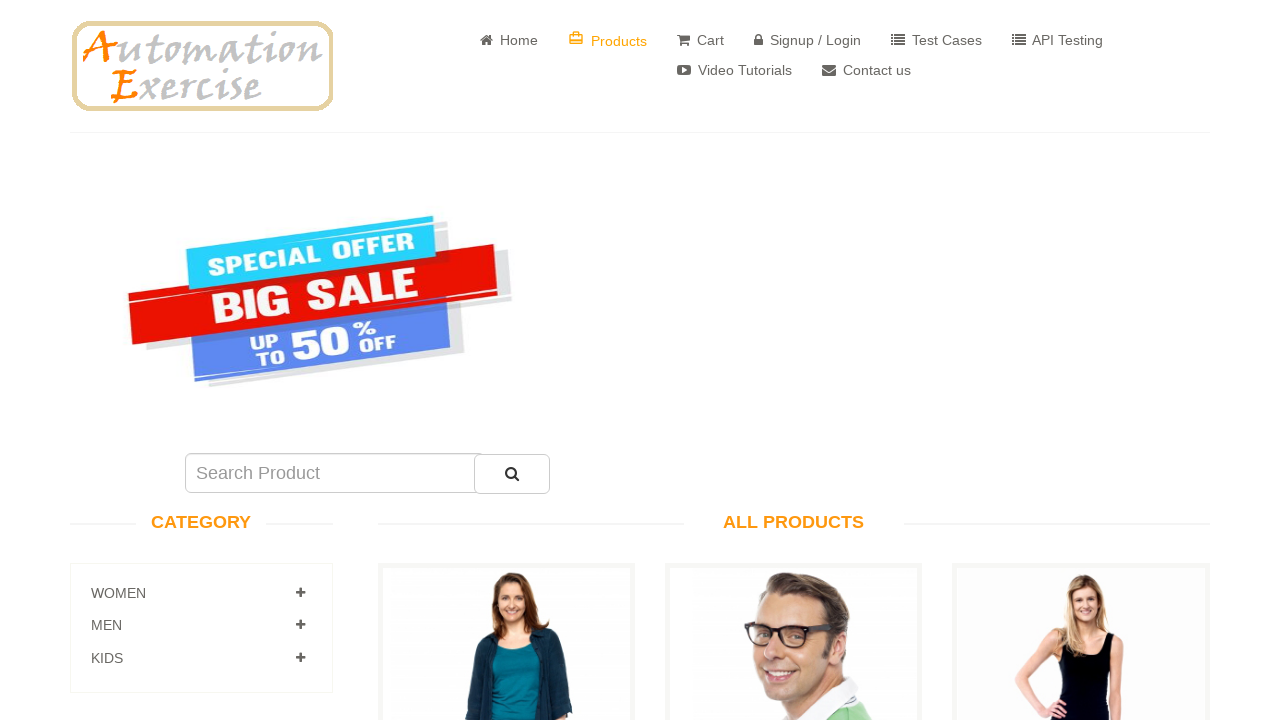

Products page loaded successfully
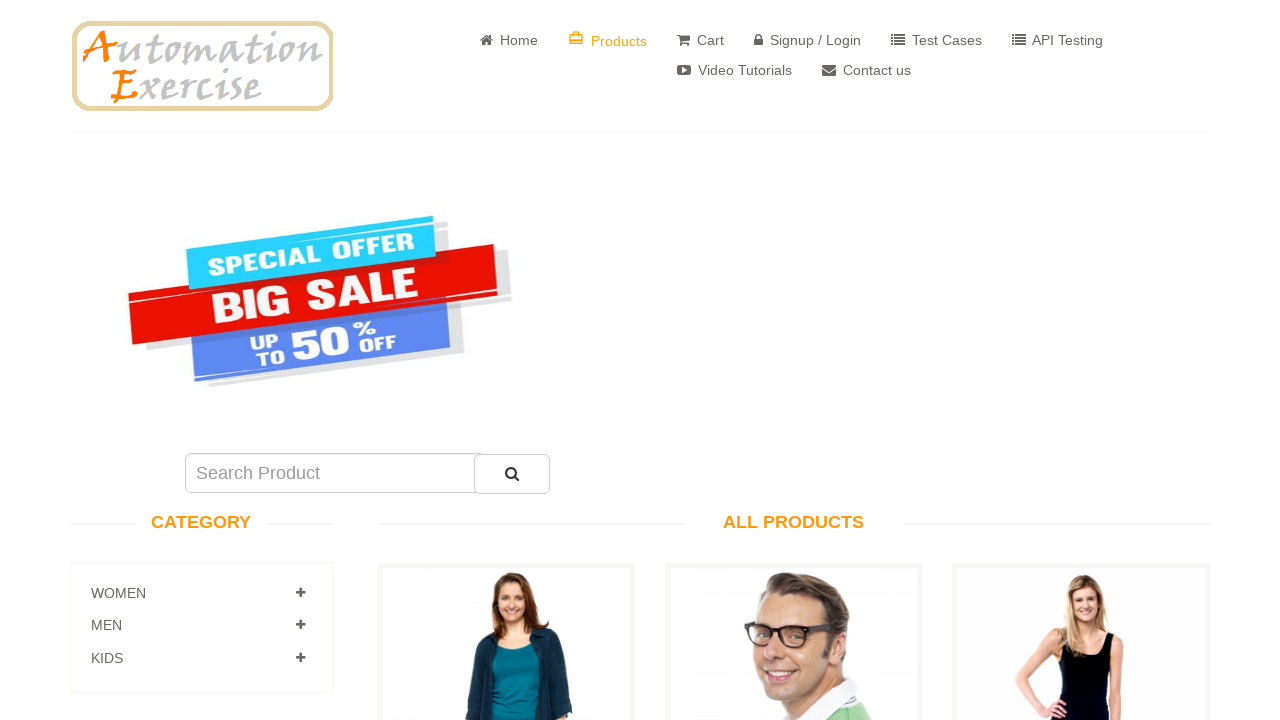

Filled search field with 'Pure Cotton V-Neck T-Shirt' on #search_product
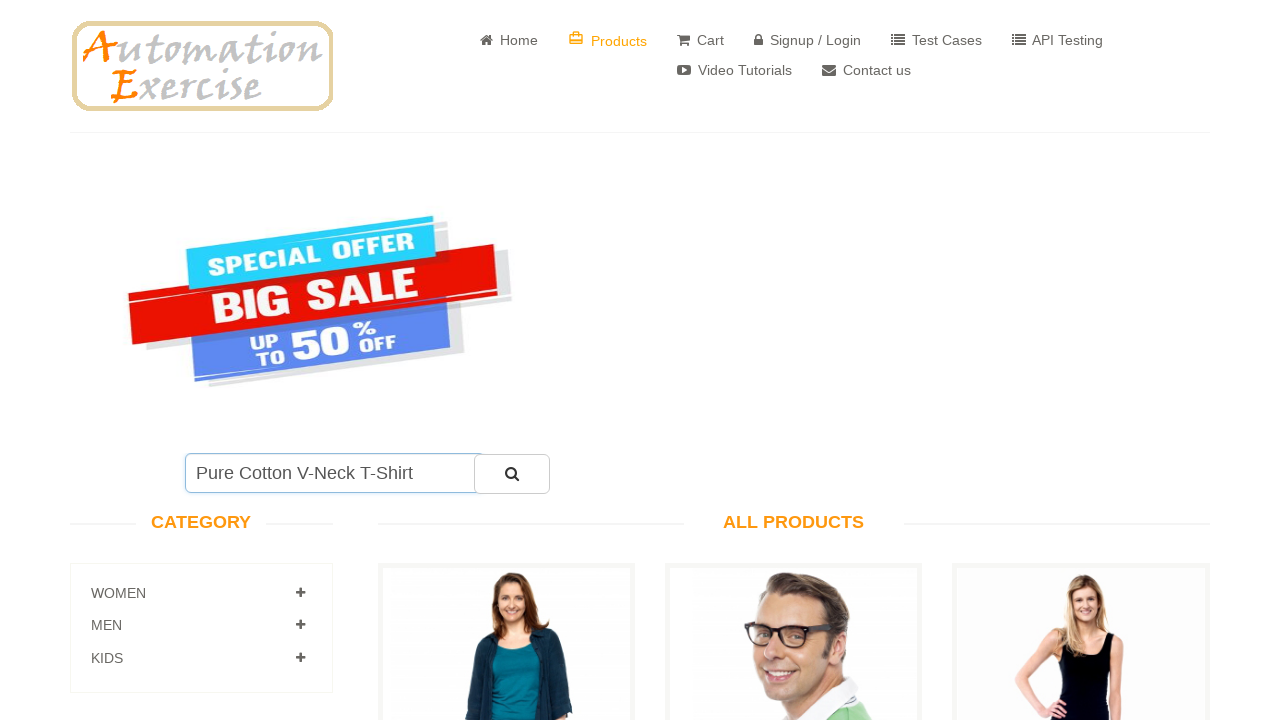

Clicked search submit button at (512, 474) on #submit_search
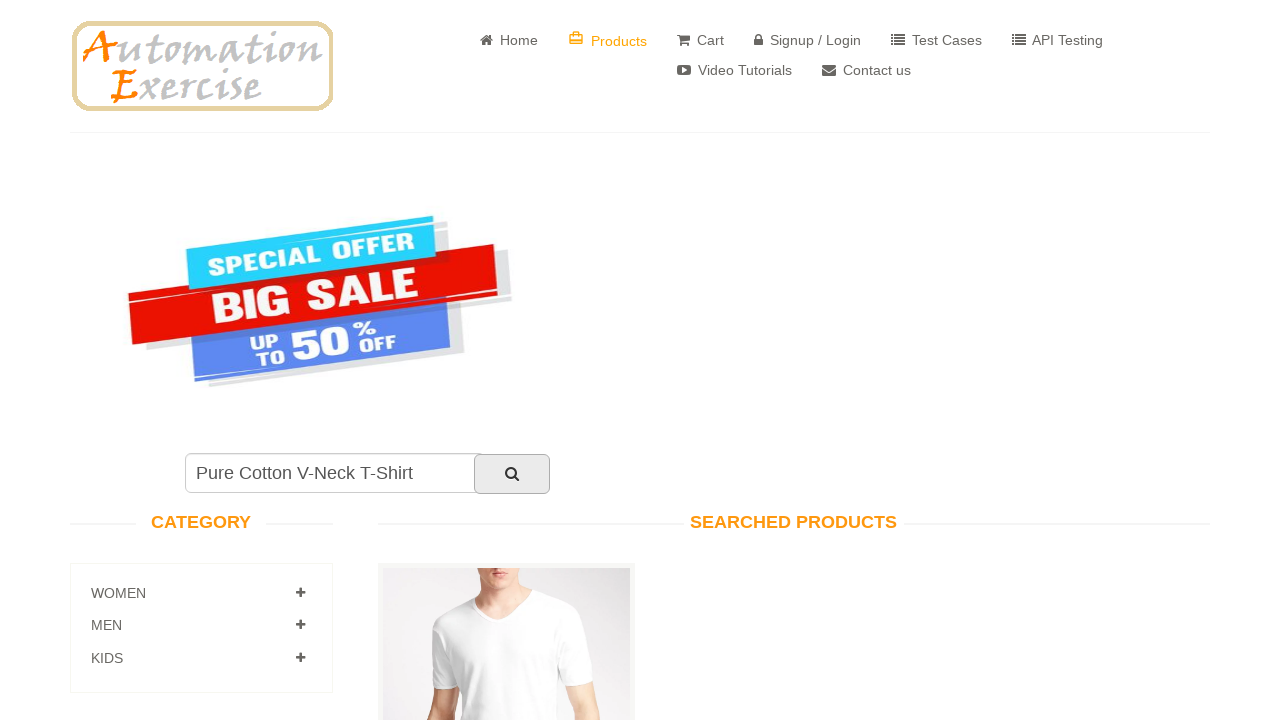

Search results loaded with Pure Cotton V-Neck T-Shirt product
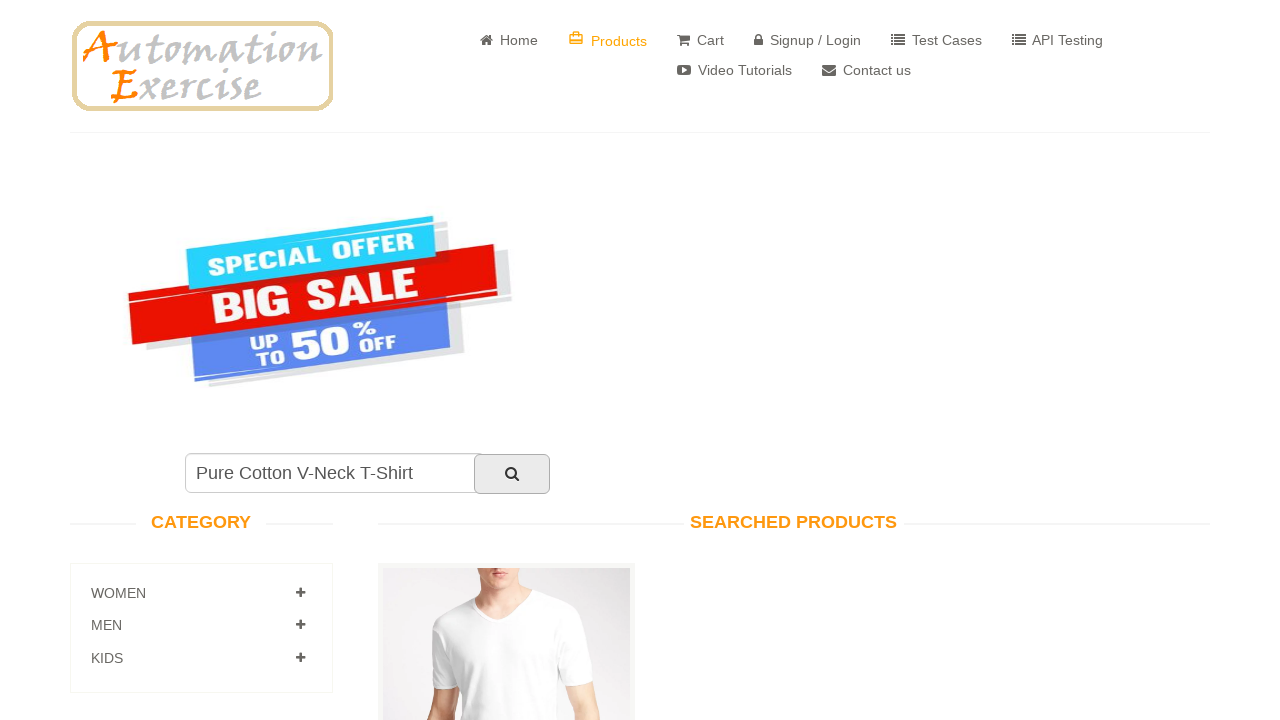

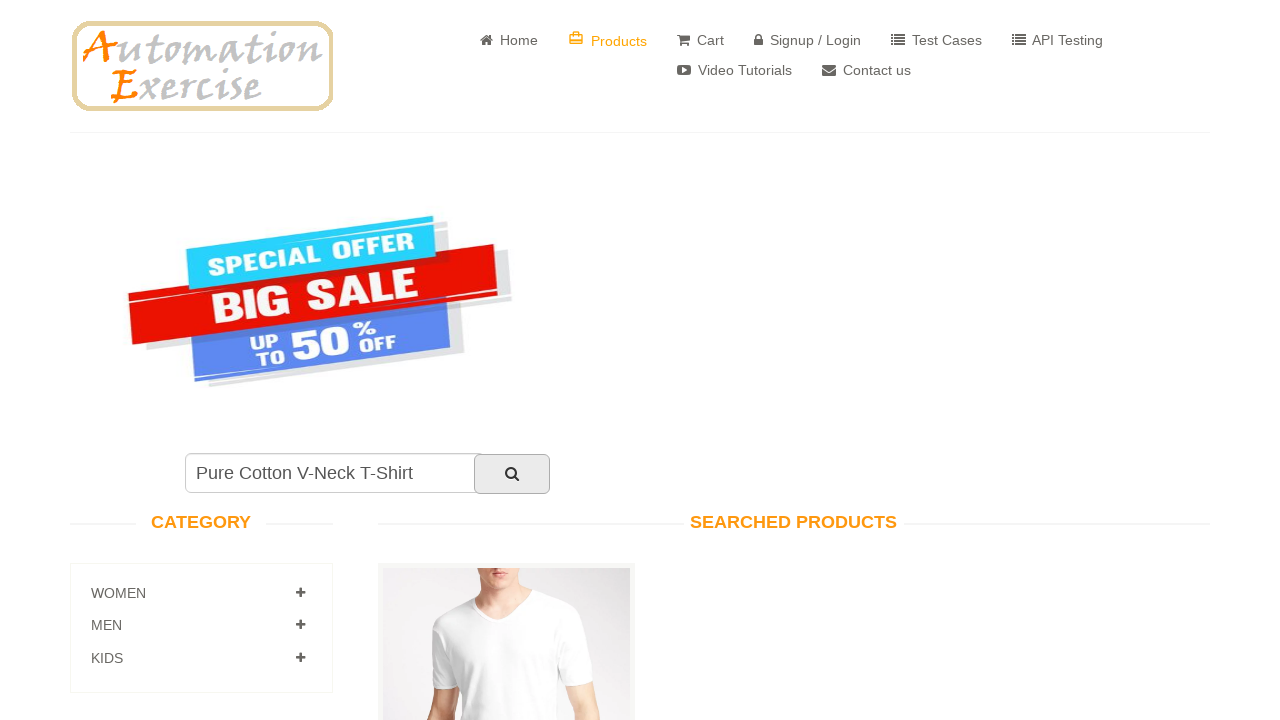